Tests mobile responsive navigation by emulating a mobile viewport, clicking the hamburger menu icon to expand the navbar, and then clicking on the Library link.

Starting URL: https://rahulshettyacademy.com/angularAppdemo/

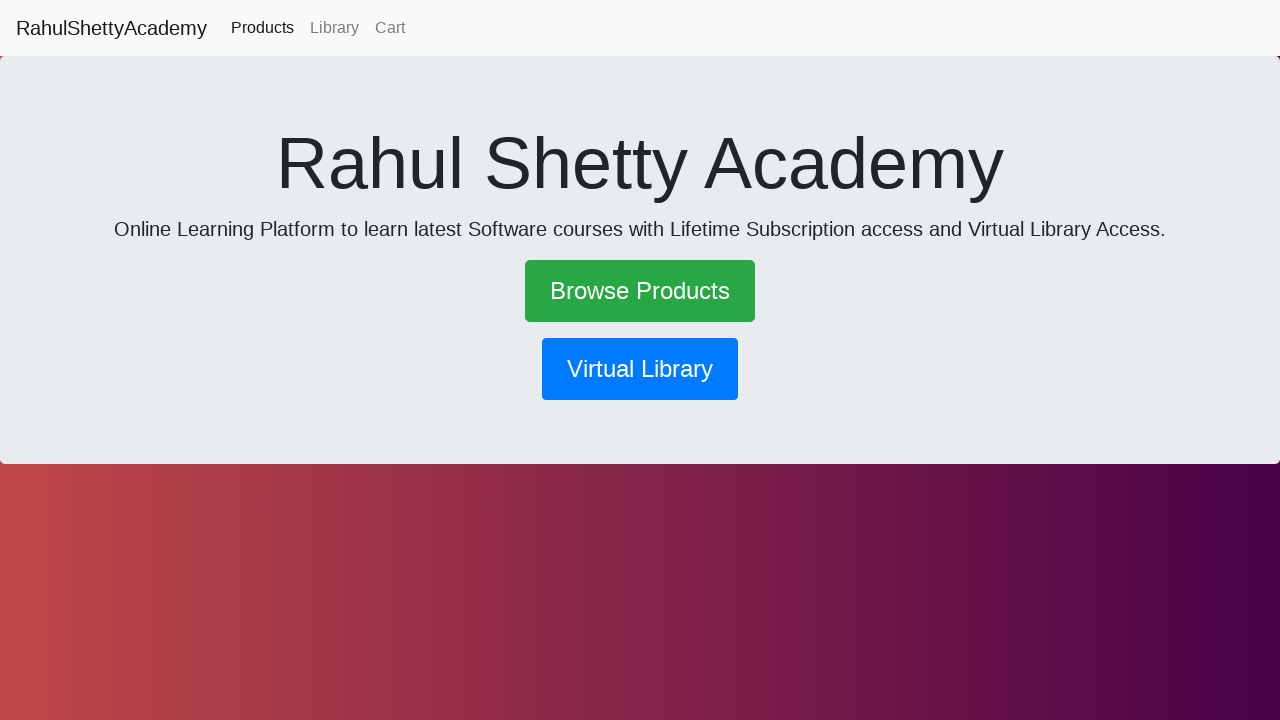

Set mobile viewport to 600x1000 pixels
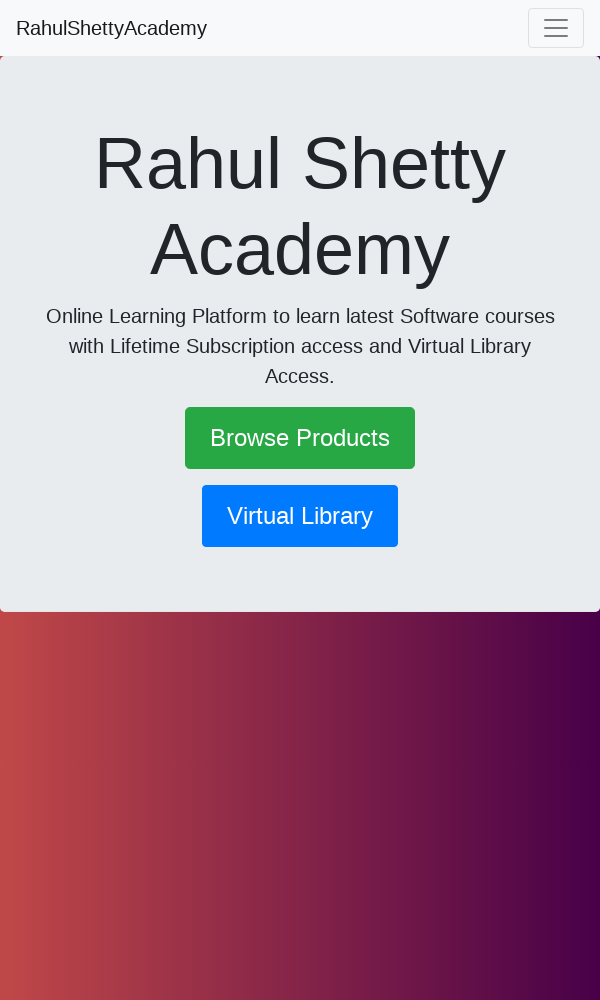

Clicked hamburger menu icon to expand navigation at (556, 28) on .navbar-toggler-icon
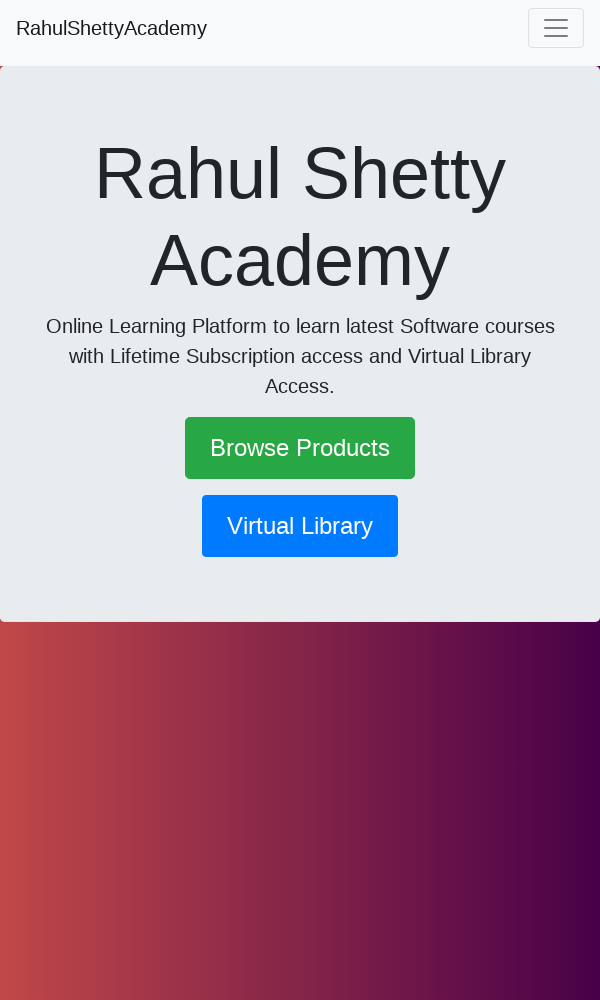

Waited 1000ms for menu animation to complete
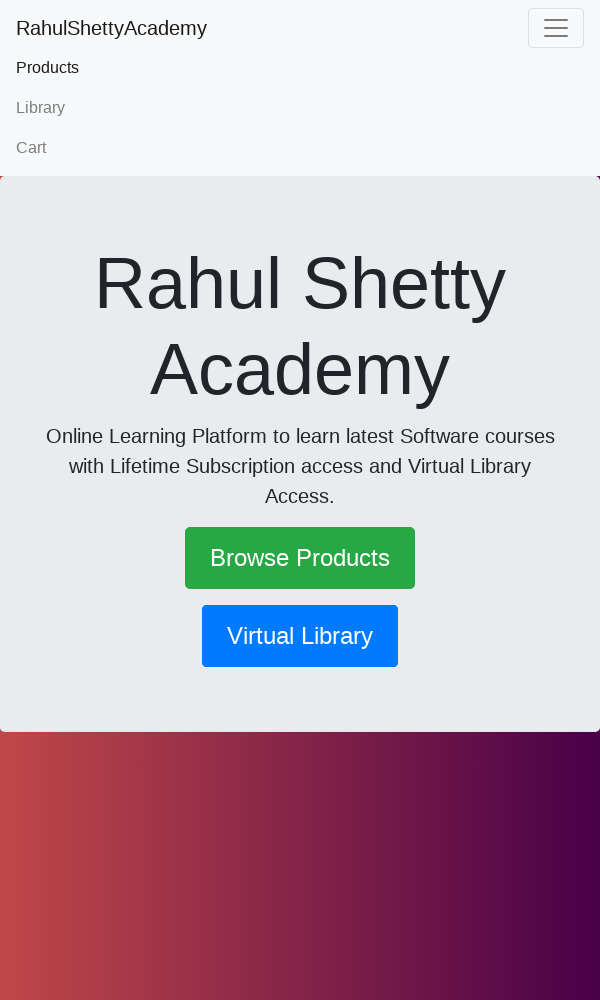

Clicked on Library link in expanded navigation menu at (300, 108) on text=Library
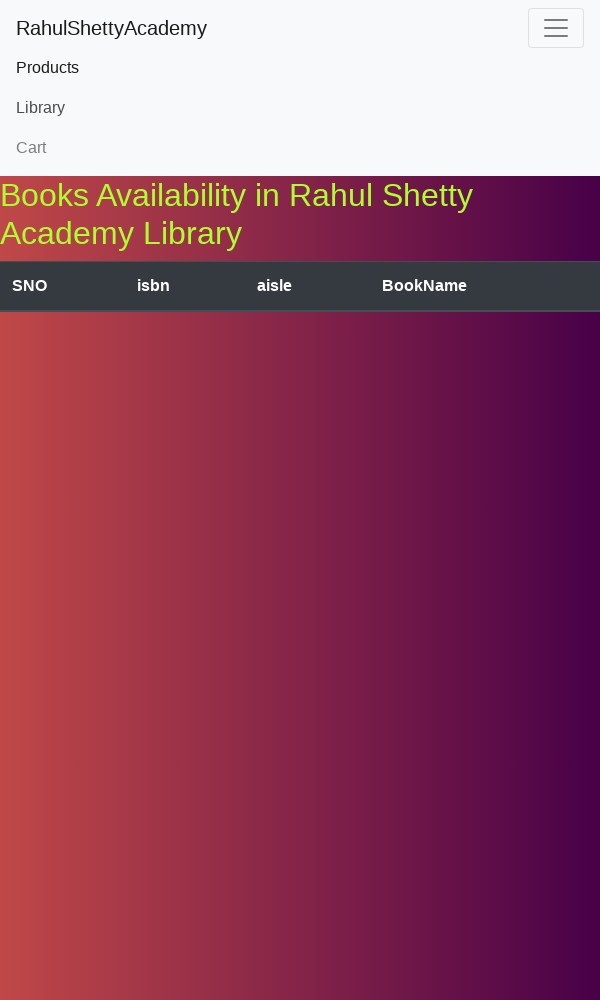

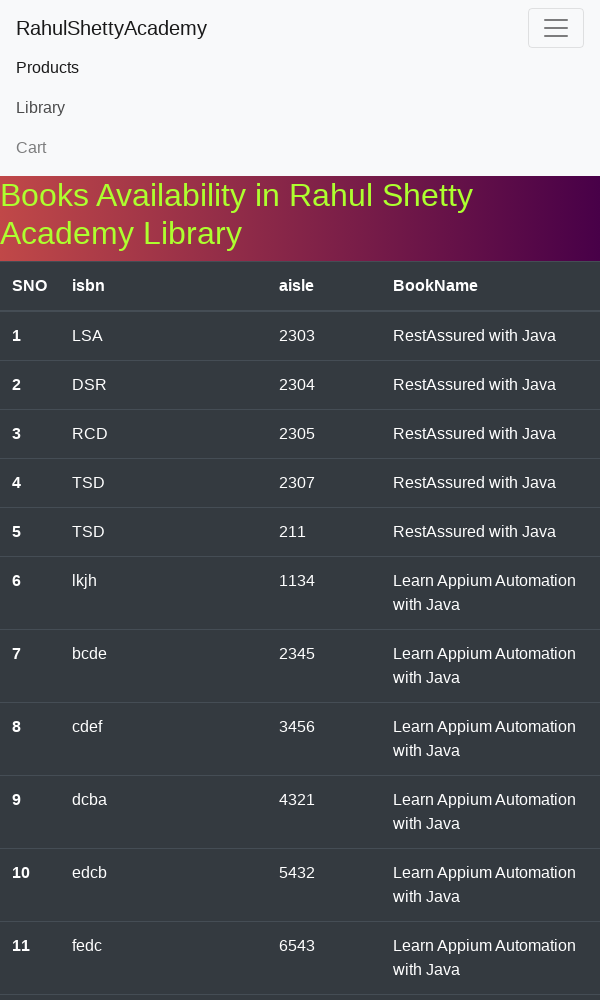